Tests the Selenium homepage by navigating to it and verifying that the "Selenium WebDriver" card element is present on the page.

Starting URL: https://selenium.dev

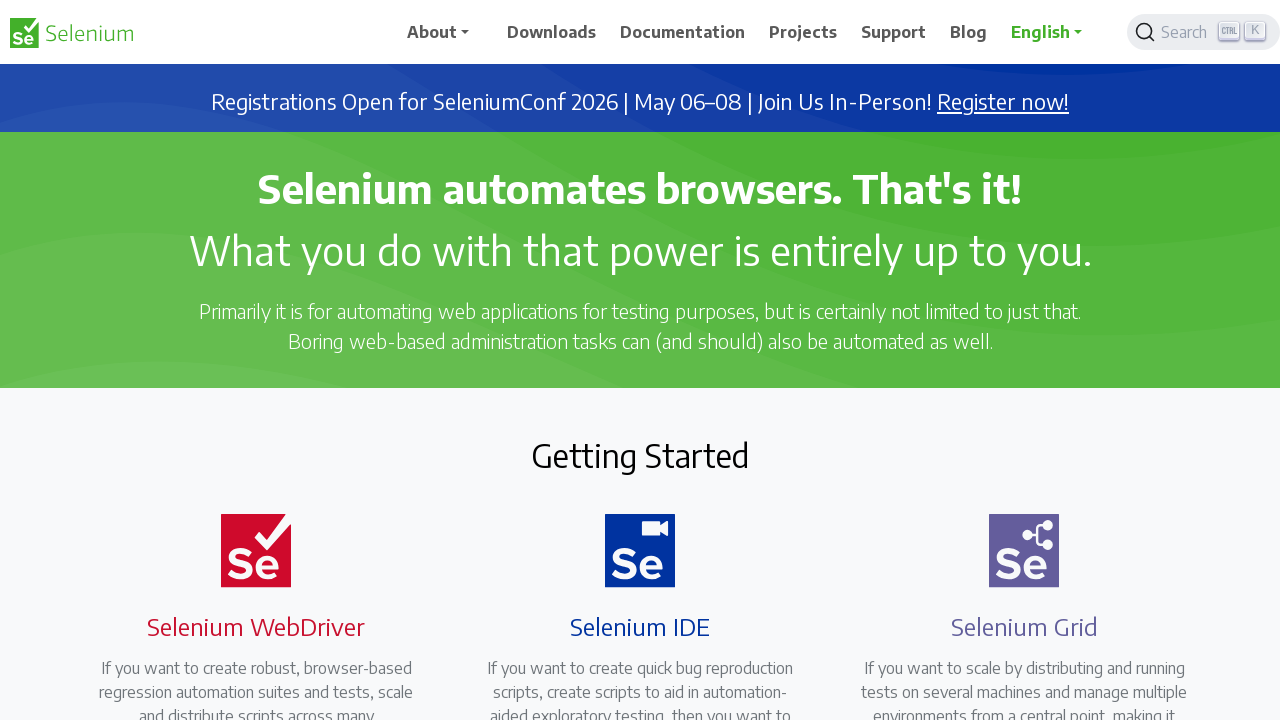

Set viewport size to 1920x1080
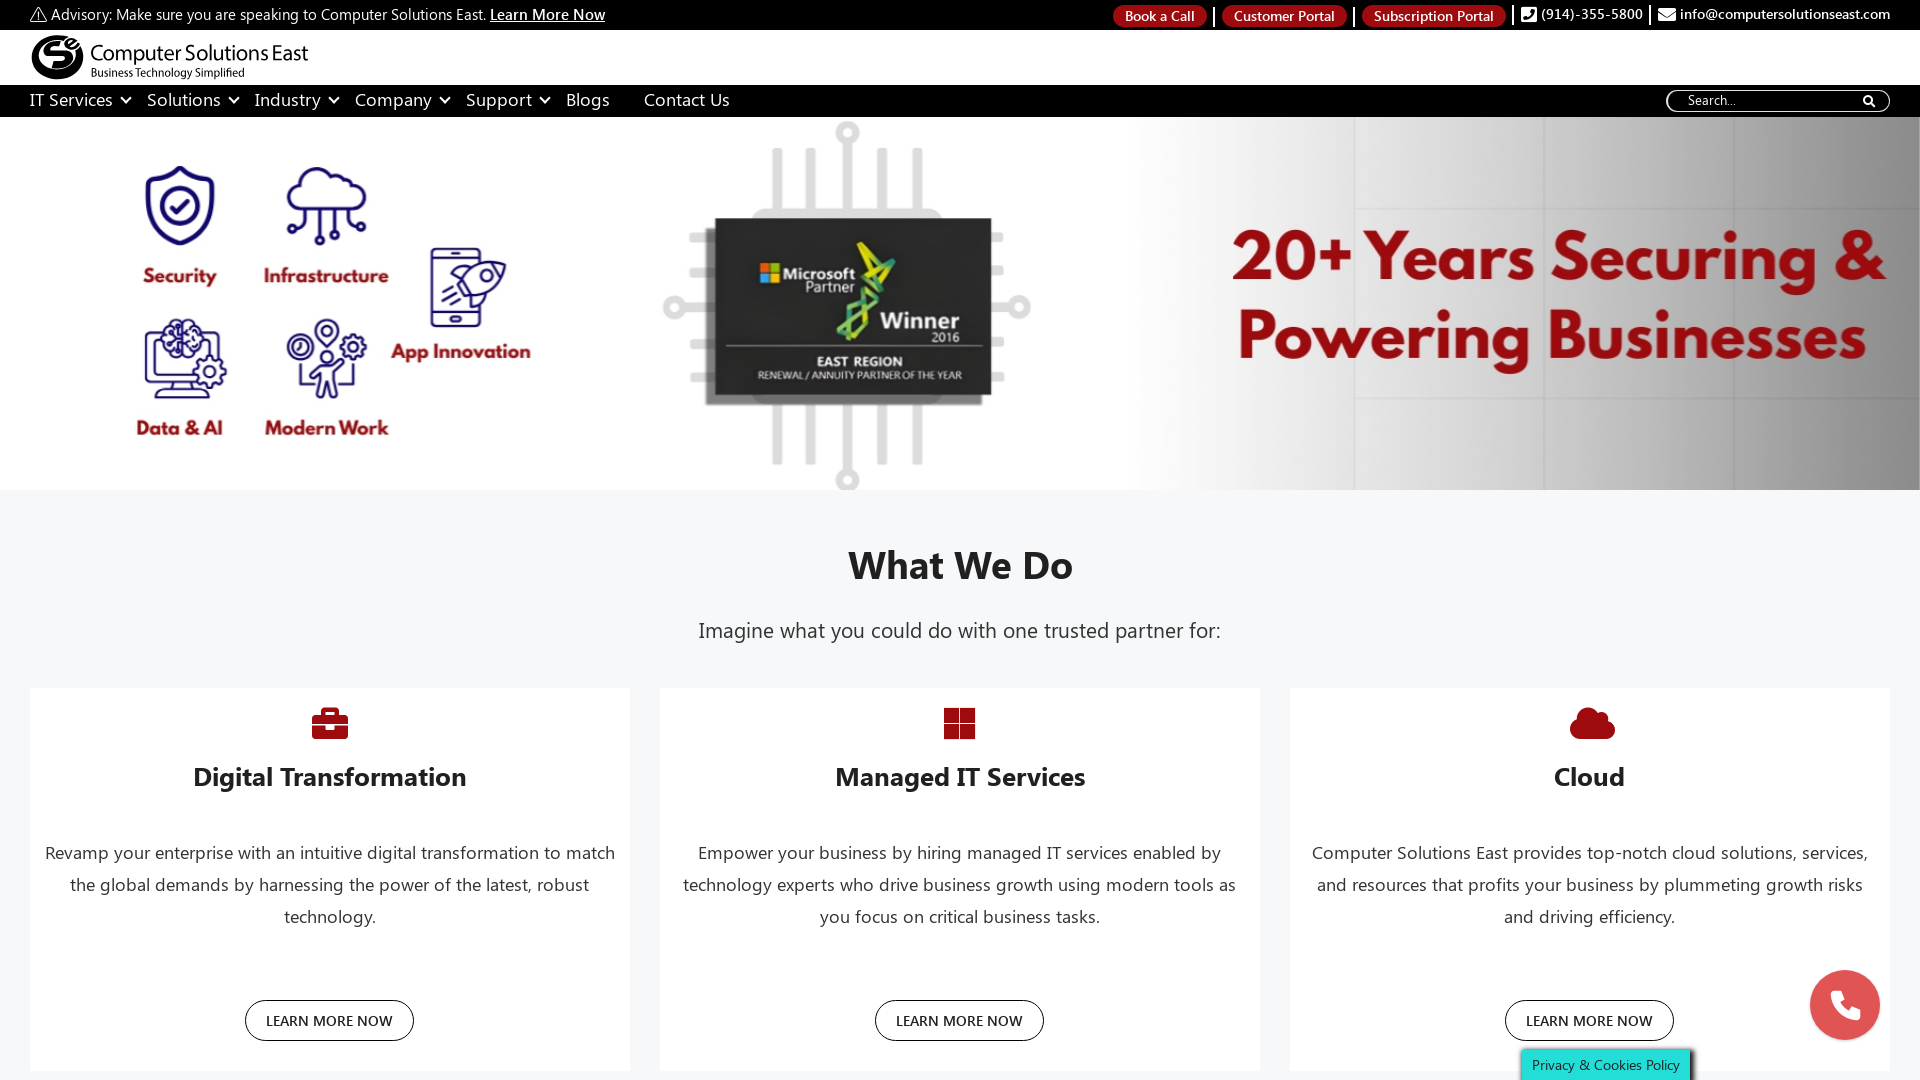

Computer Solutions East homepage loaded successfully
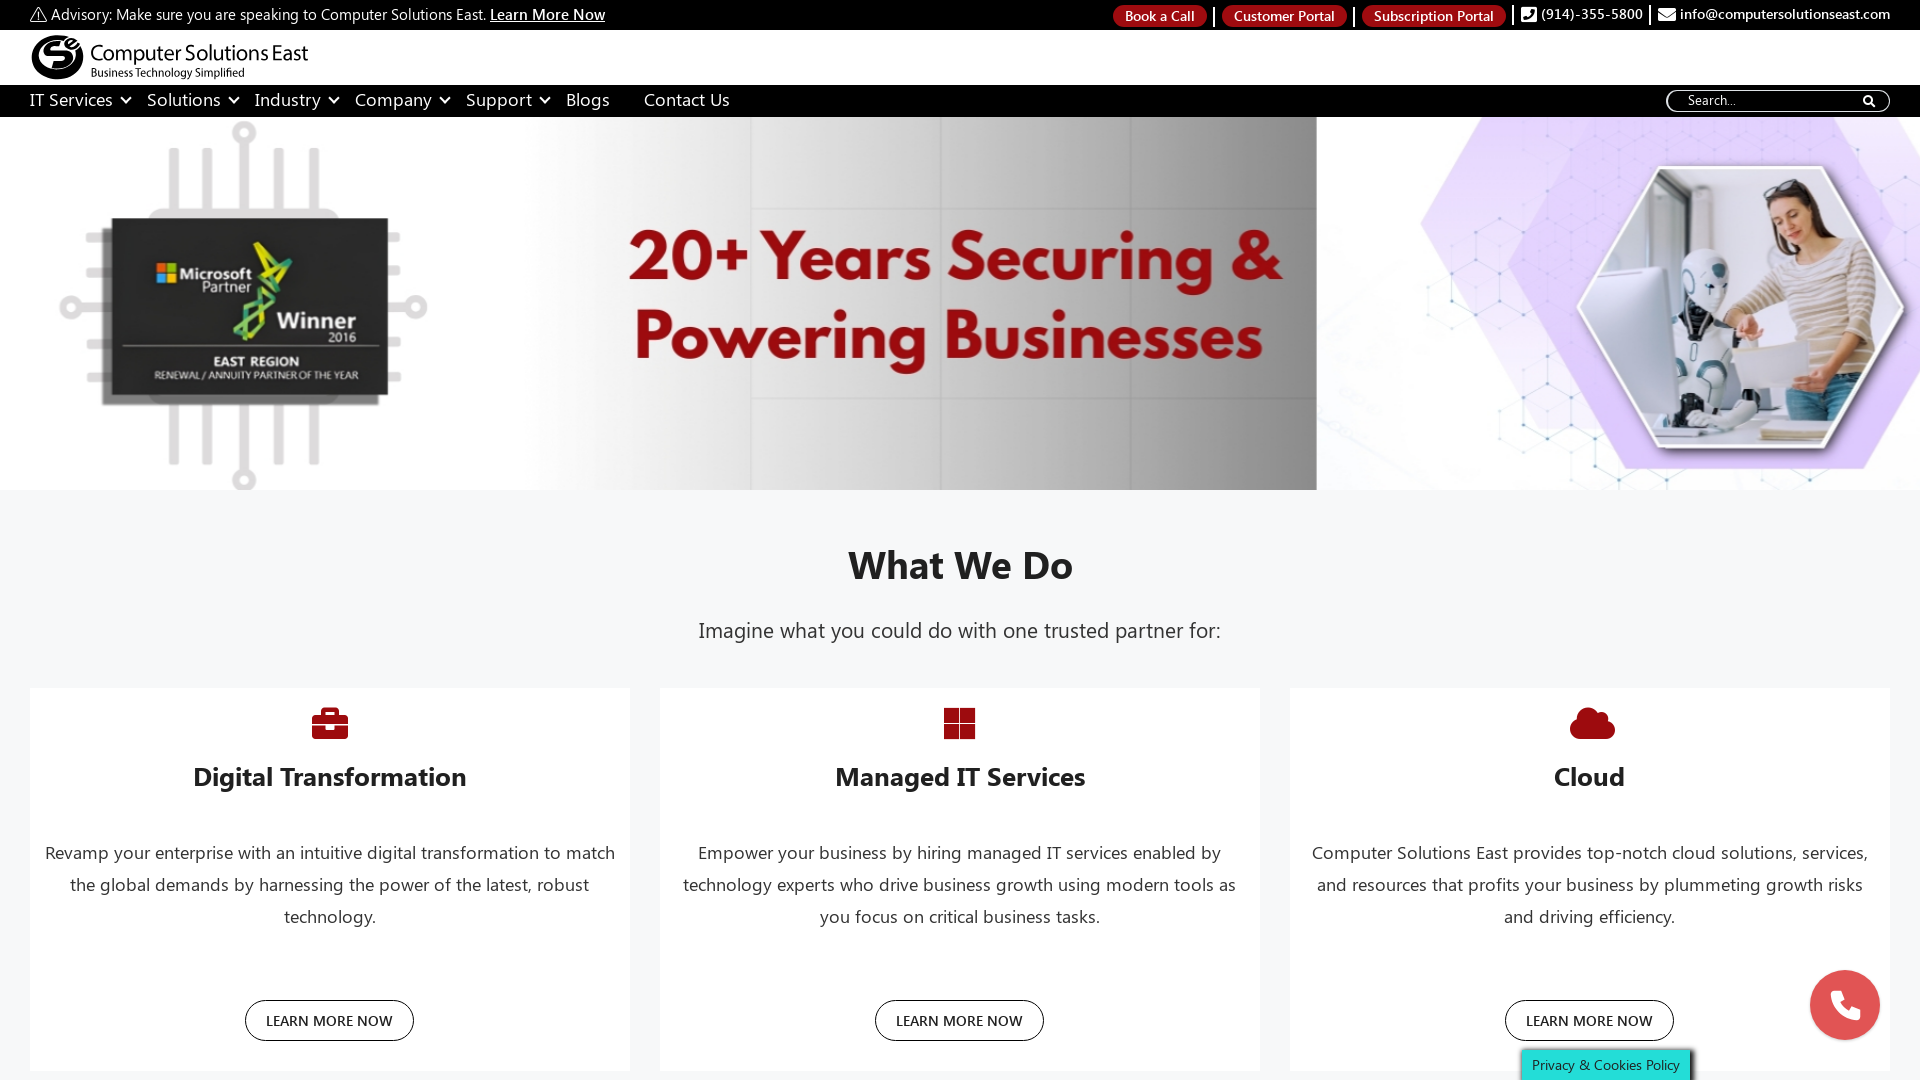

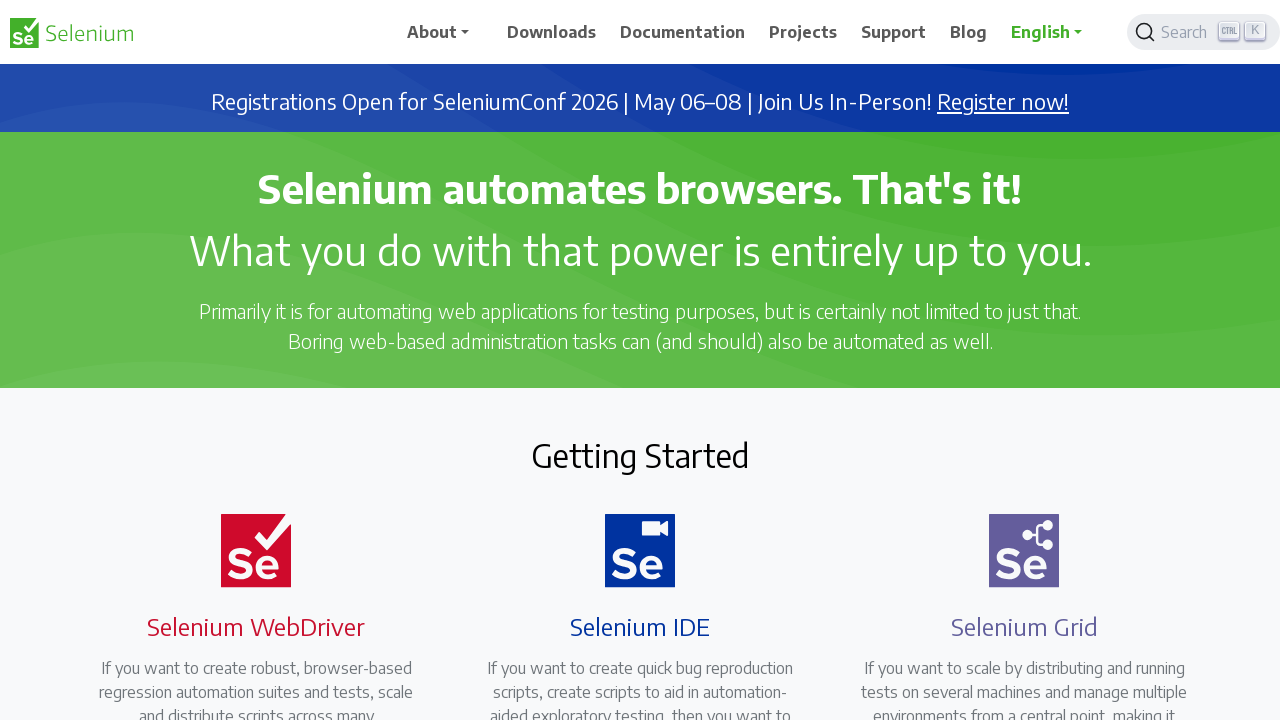